Tests date selection using dropdown-based calendar by selecting month, year, and day from dropdowns

Starting URL: https://www.dummyticket.com/dummy-ticket-for-visa-application/

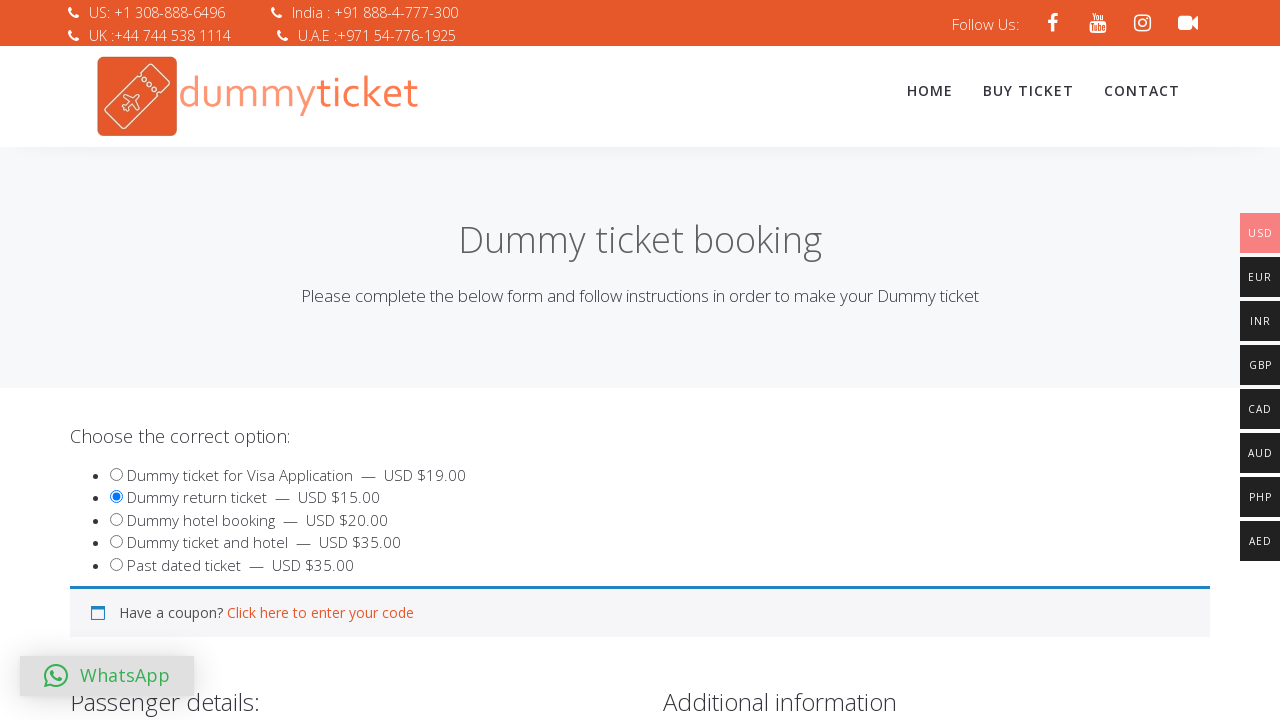

Clicked date of birth input field to open date picker at (344, 360) on xpath=//input[@id='dob']
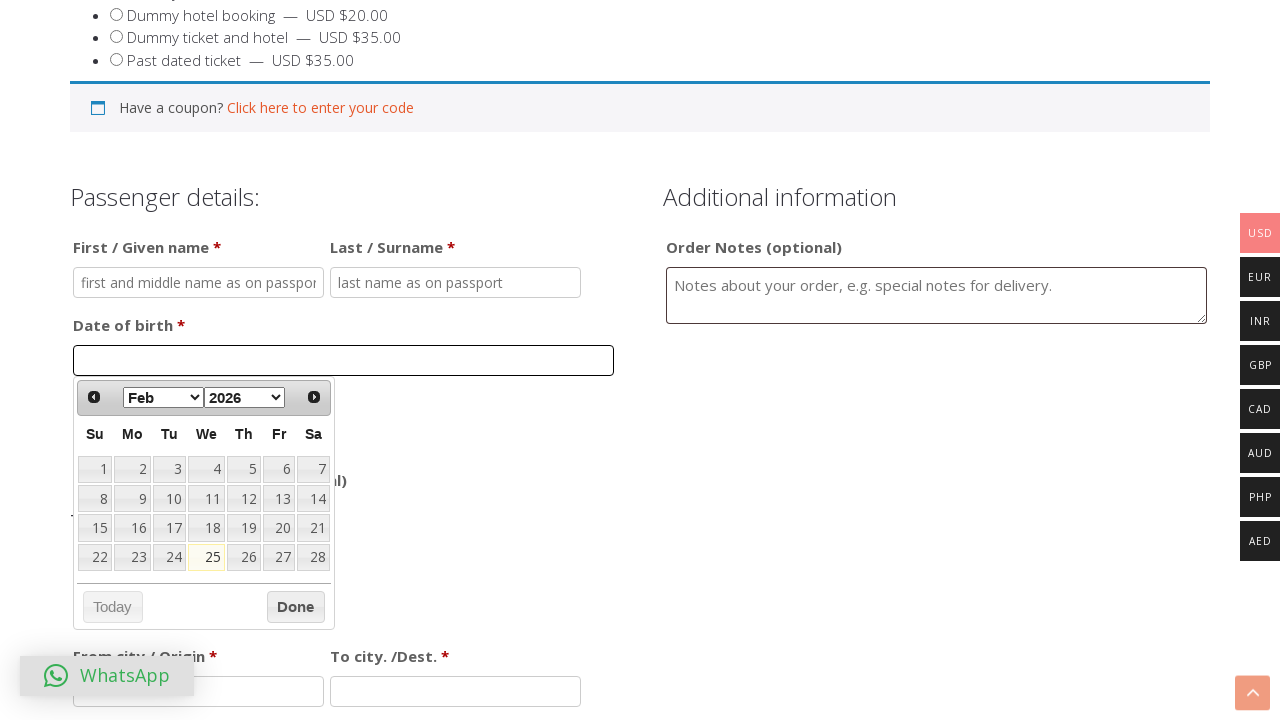

Selected May from month dropdown on //select[@class='ui-datepicker-month']
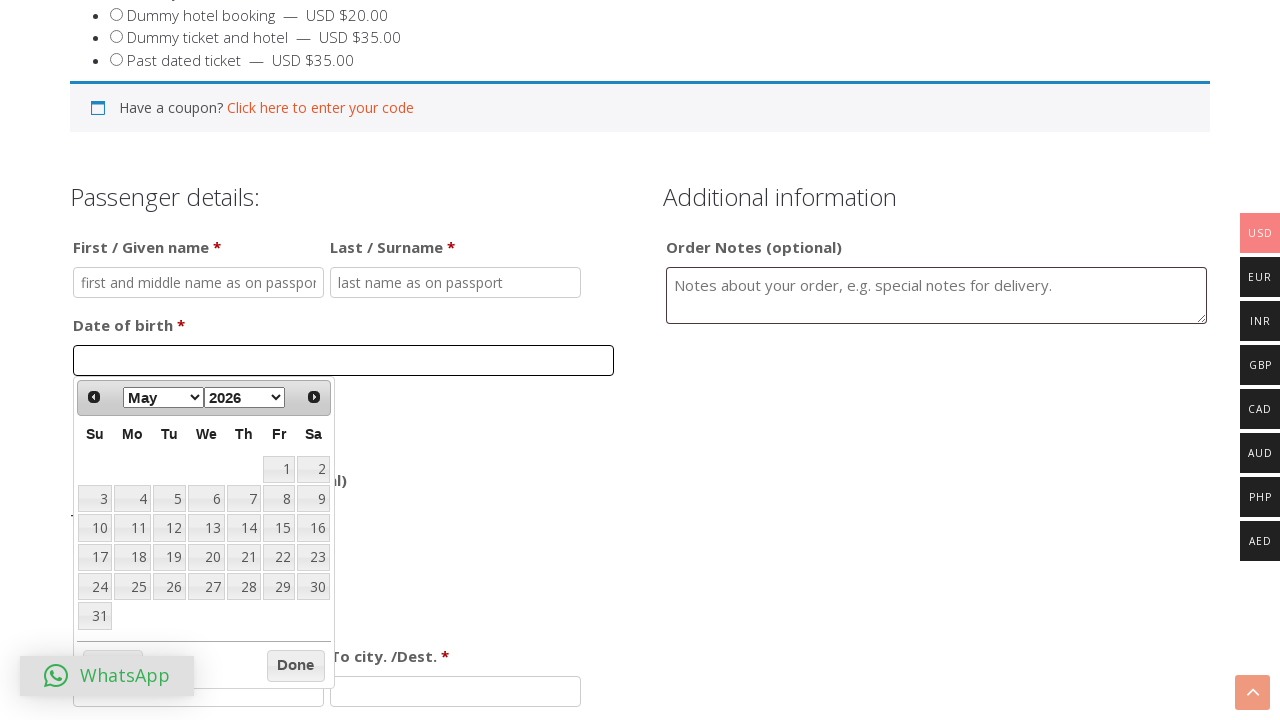

Selected 2001 from year dropdown on //select[@class='ui-datepicker-year']
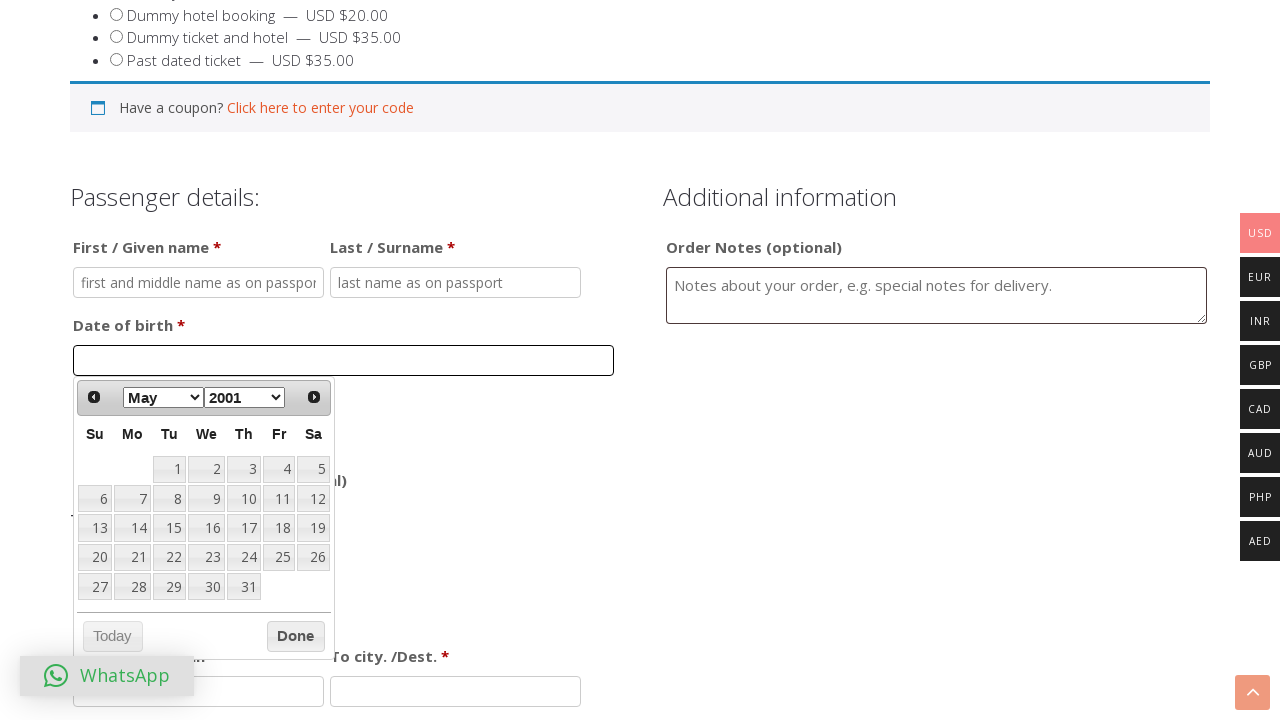

Retrieved all available date elements from calendar
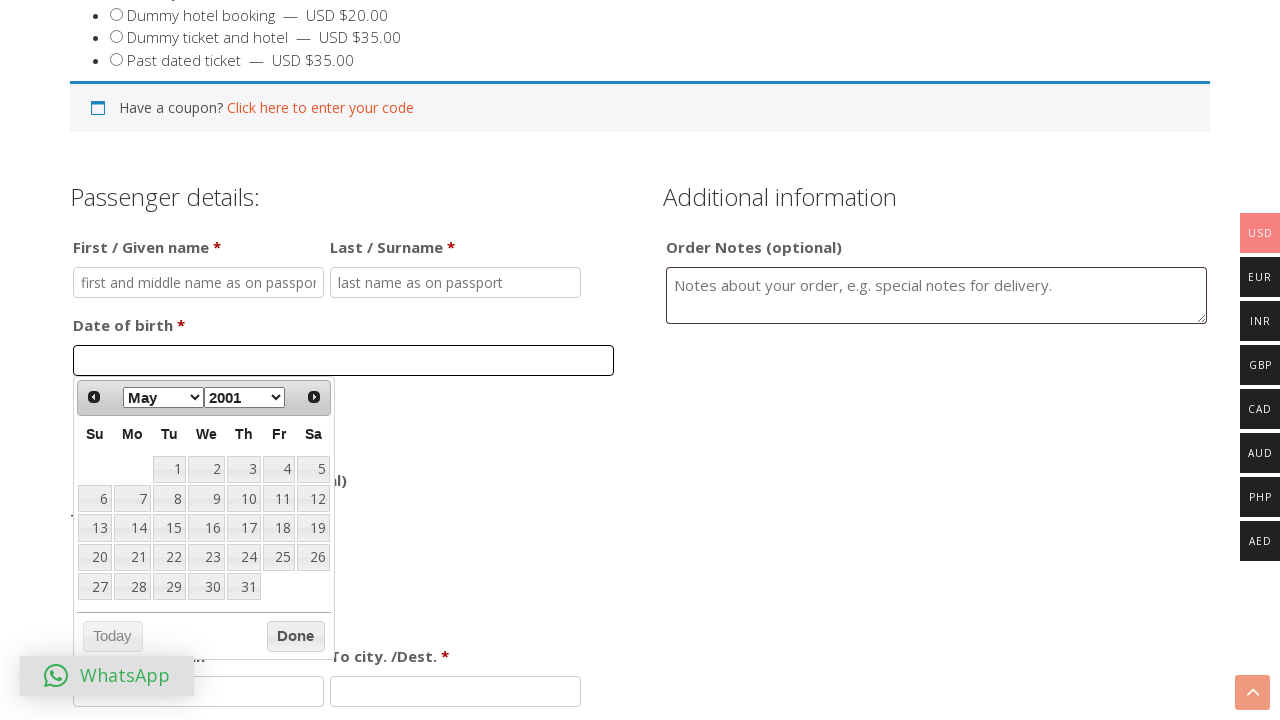

Clicked on date 11 in the calendar at (279, 499) on xpath=//table[@class='ui-datepicker-calendar']//td//a >> nth=10
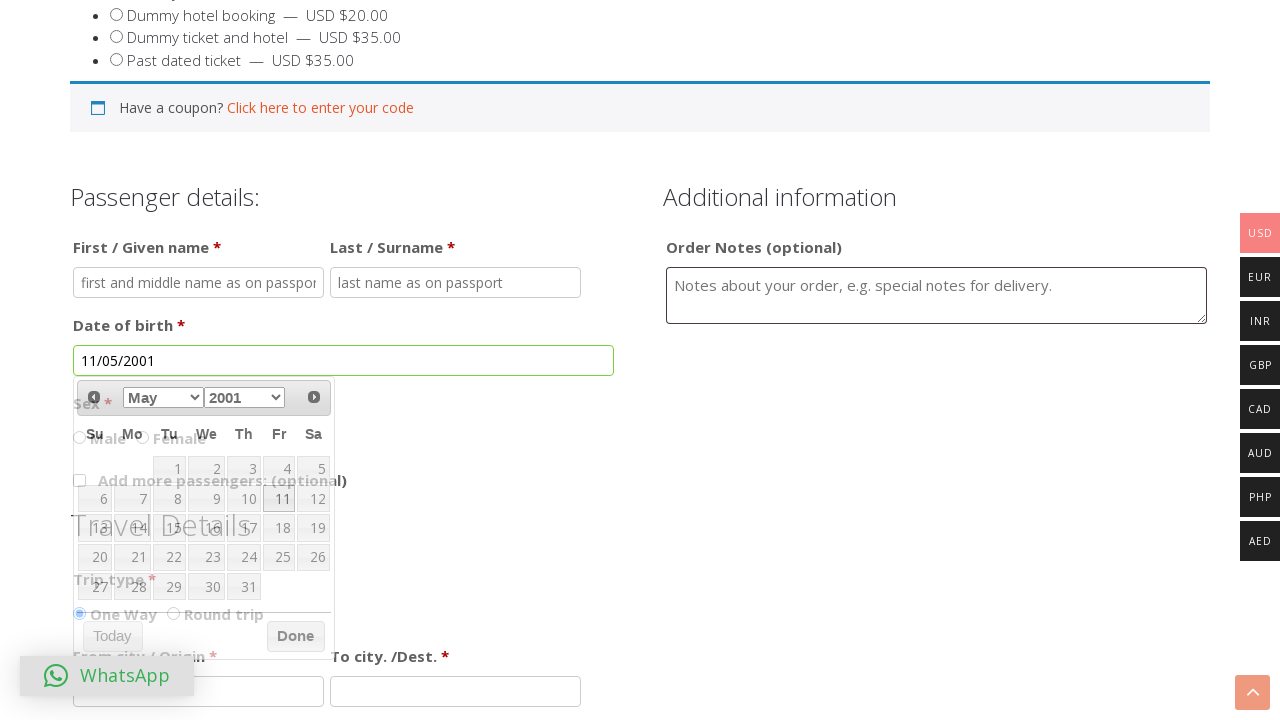

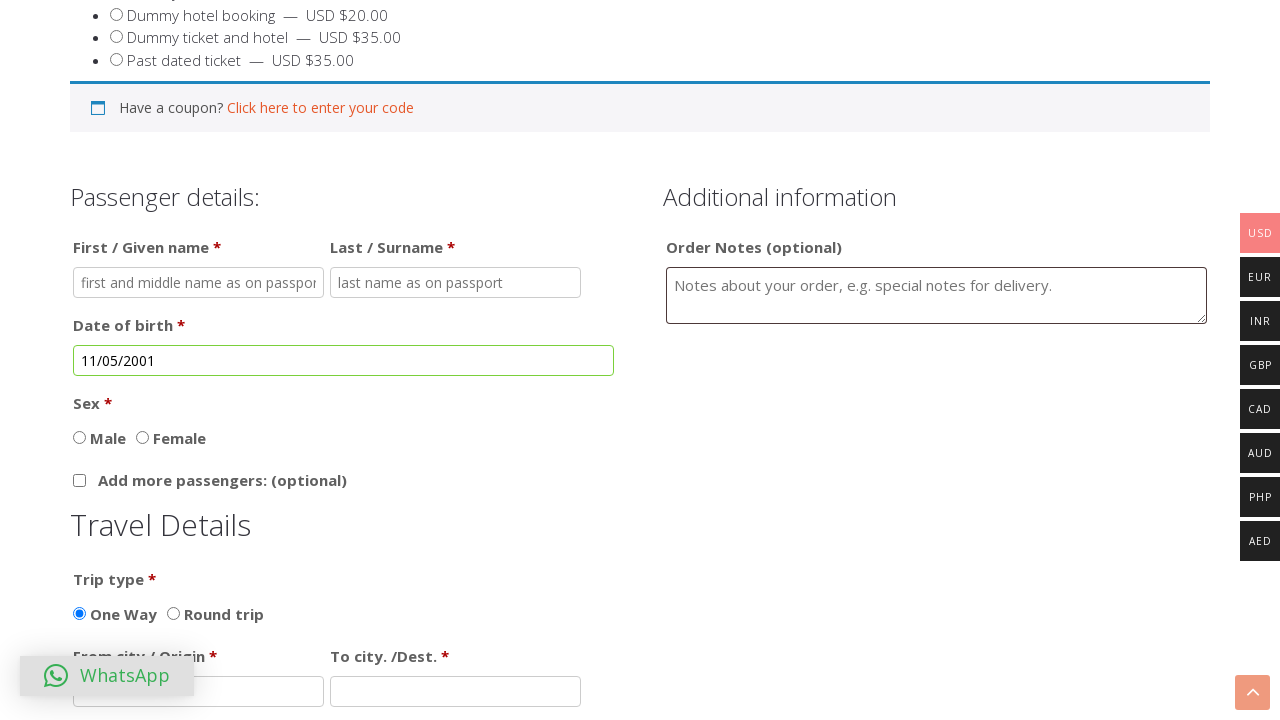